Tests filtering to display only active (incomplete) todo items

Starting URL: https://demo.playwright.dev/todomvc

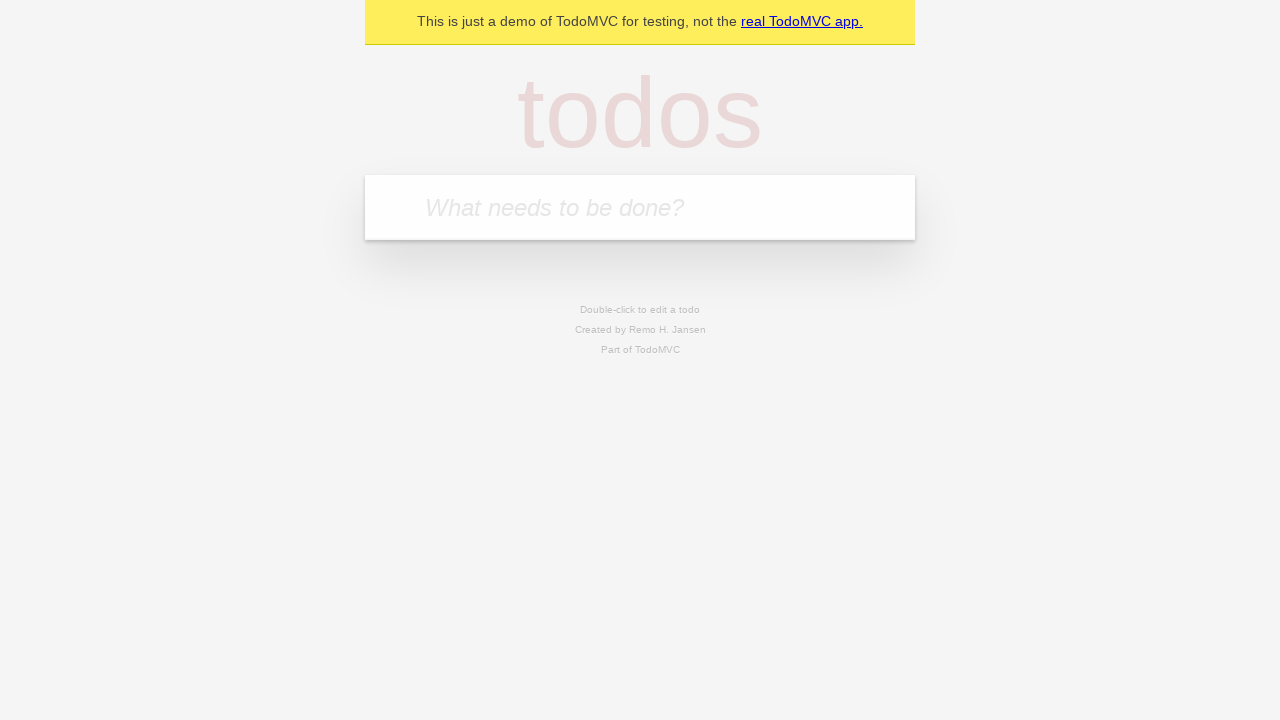

Filled todo input with 'buy some cheese' on internal:attr=[placeholder="What needs to be done?"i]
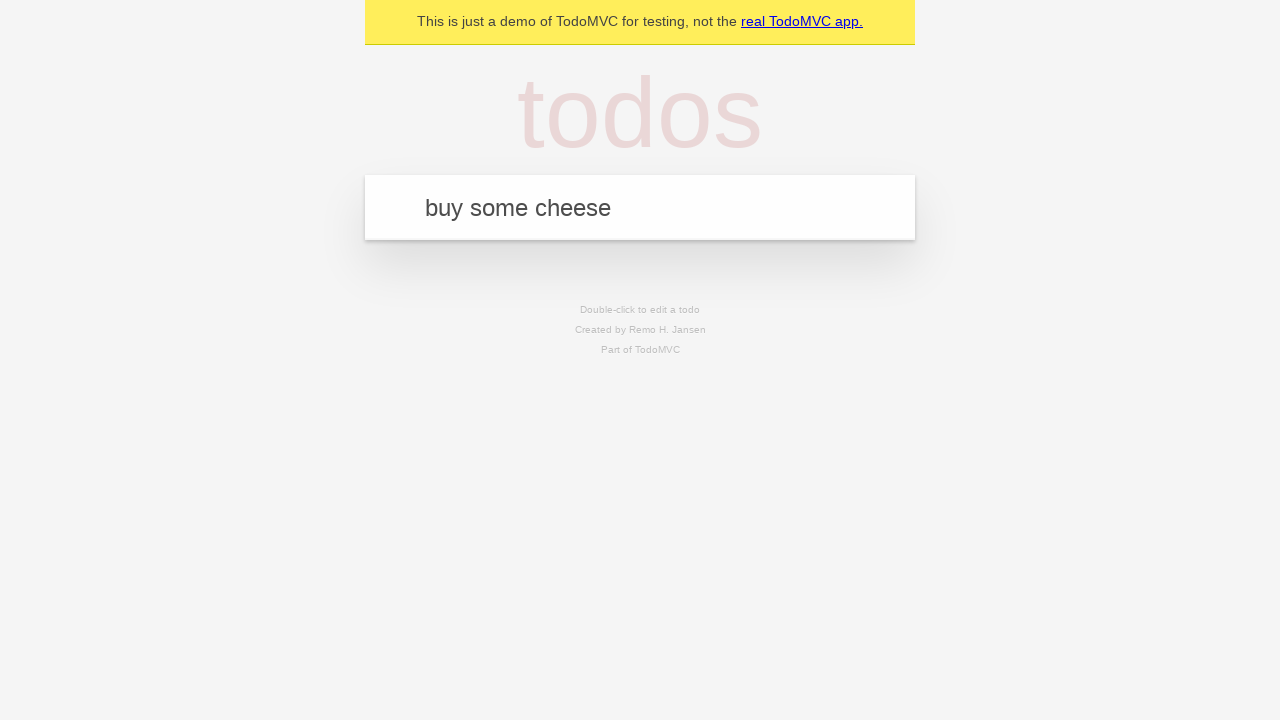

Pressed Enter to create todo 'buy some cheese' on internal:attr=[placeholder="What needs to be done?"i]
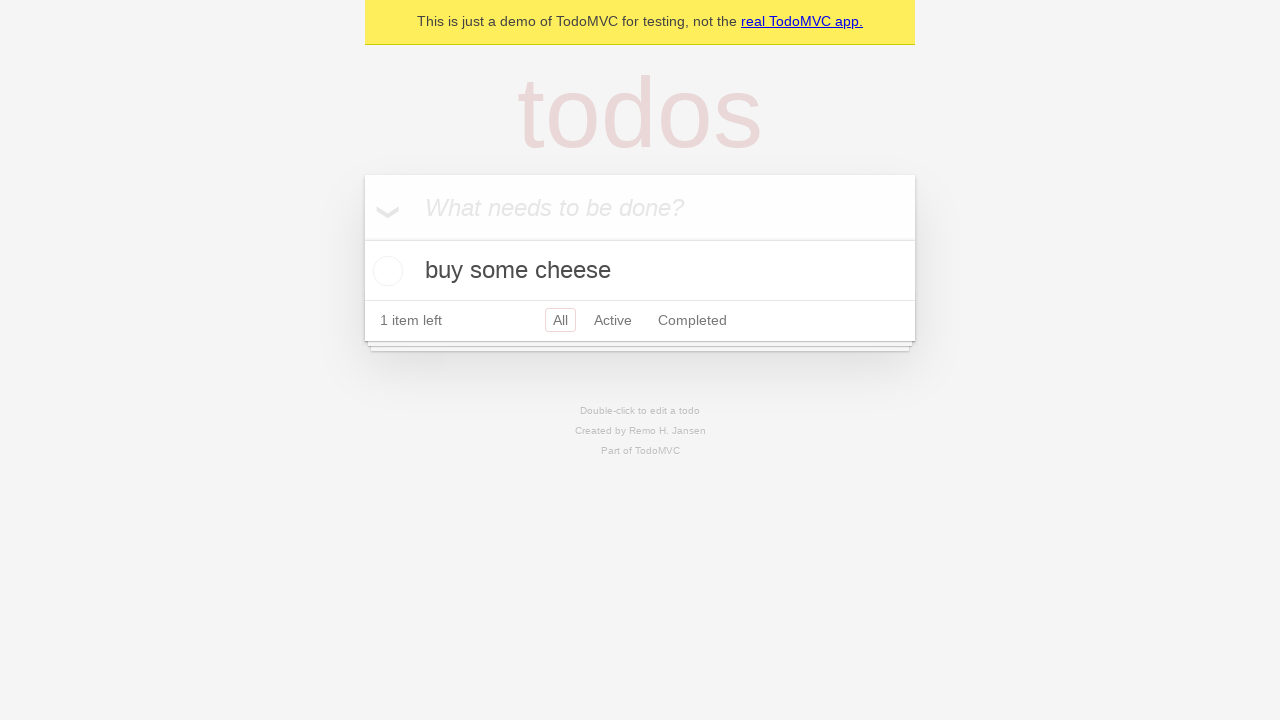

Filled todo input with 'feed the cat' on internal:attr=[placeholder="What needs to be done?"i]
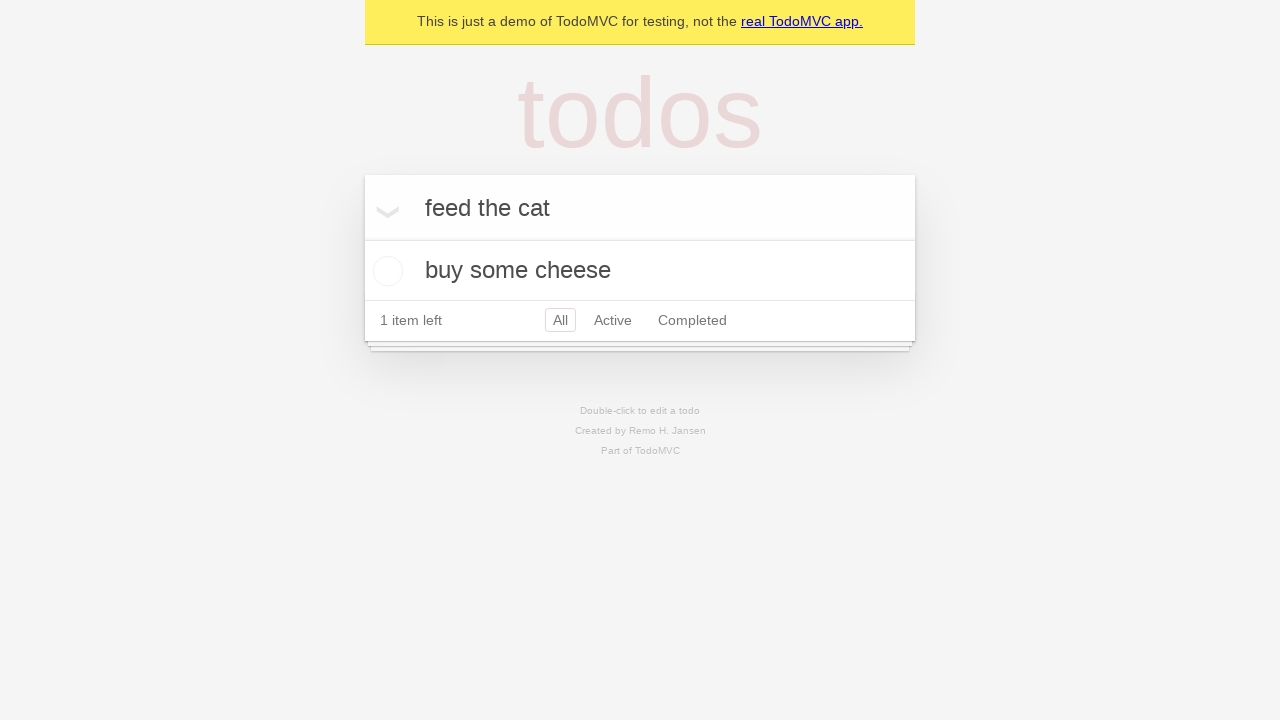

Pressed Enter to create todo 'feed the cat' on internal:attr=[placeholder="What needs to be done?"i]
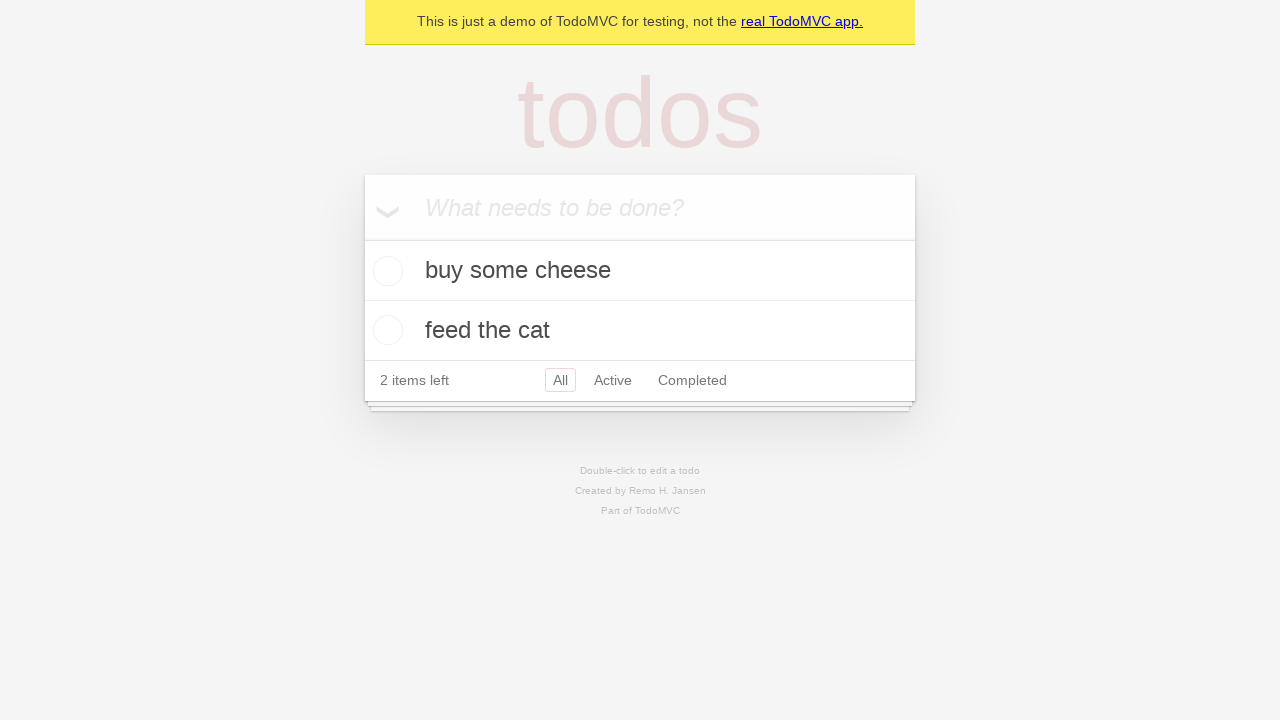

Filled todo input with 'book a doctors appointment' on internal:attr=[placeholder="What needs to be done?"i]
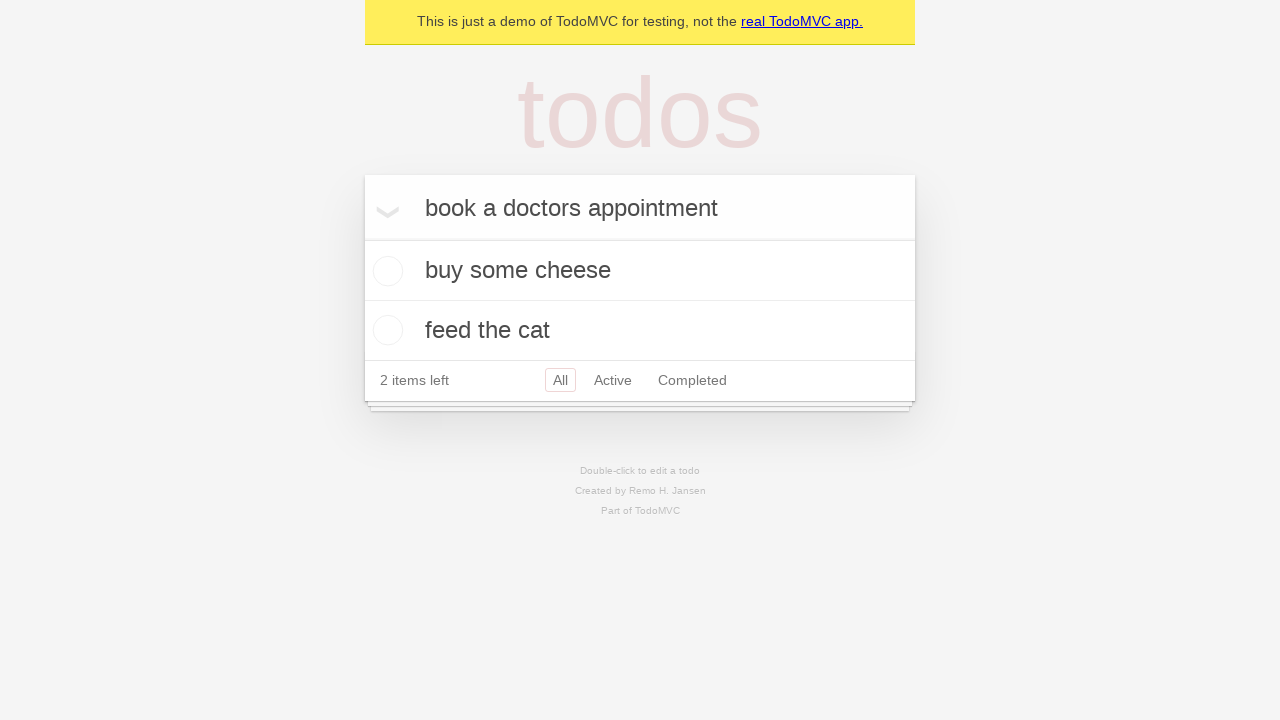

Pressed Enter to create todo 'book a doctors appointment' on internal:attr=[placeholder="What needs to be done?"i]
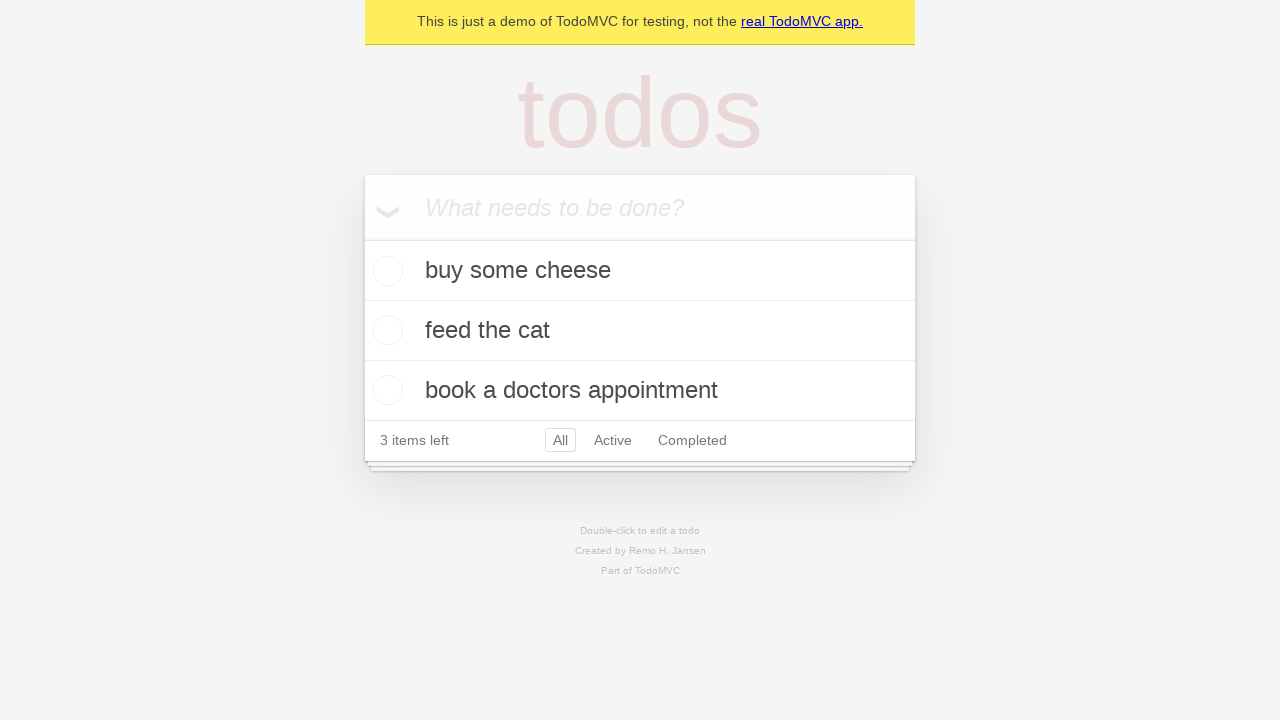

Checked the second todo item to mark it as complete at (385, 330) on internal:testid=[data-testid="todo-item"s] >> nth=1 >> internal:role=checkbox
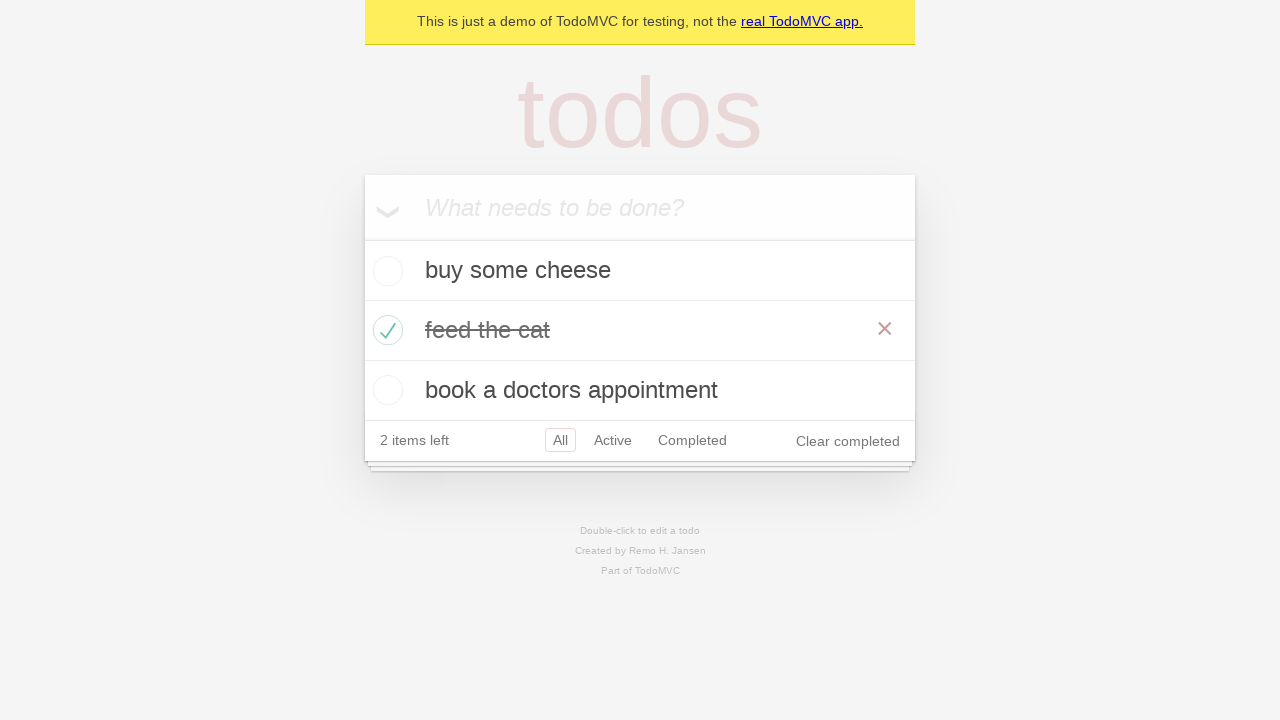

Clicked Active filter to display only incomplete items at (613, 440) on internal:role=link[name="Active"i]
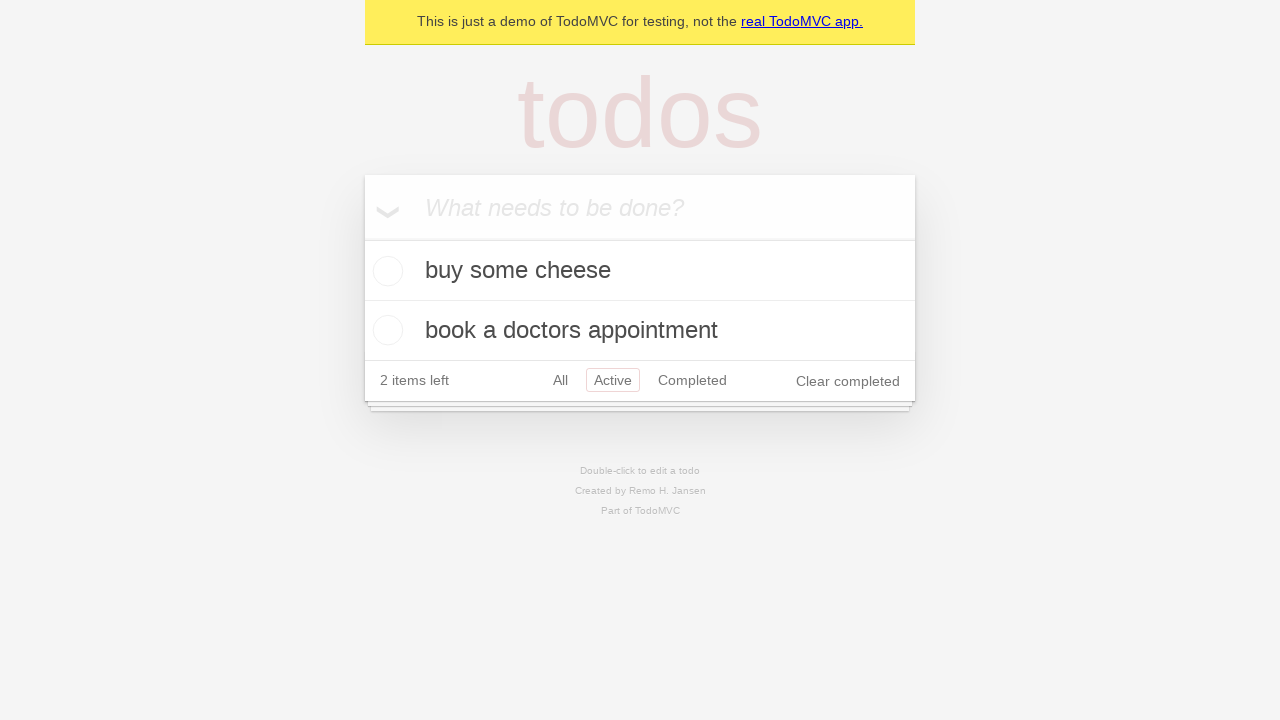

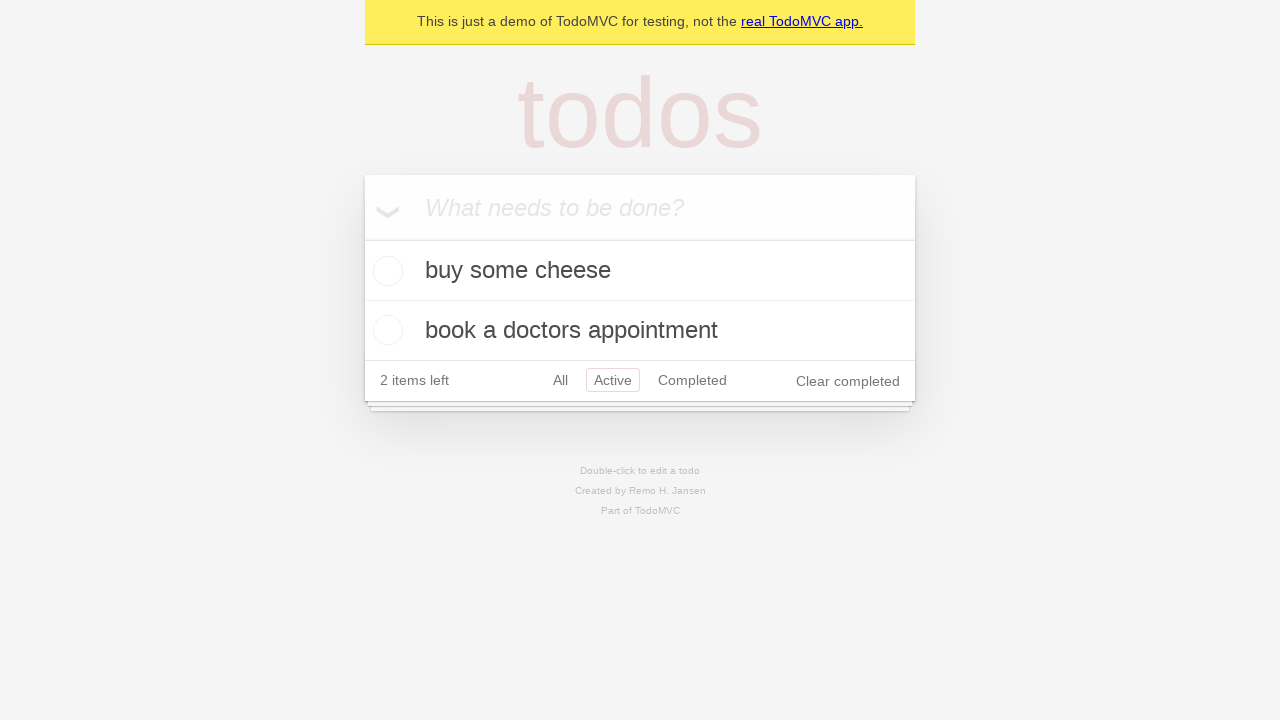